Tests that todo data persists after page reload

Starting URL: https://demo.playwright.dev/todomvc

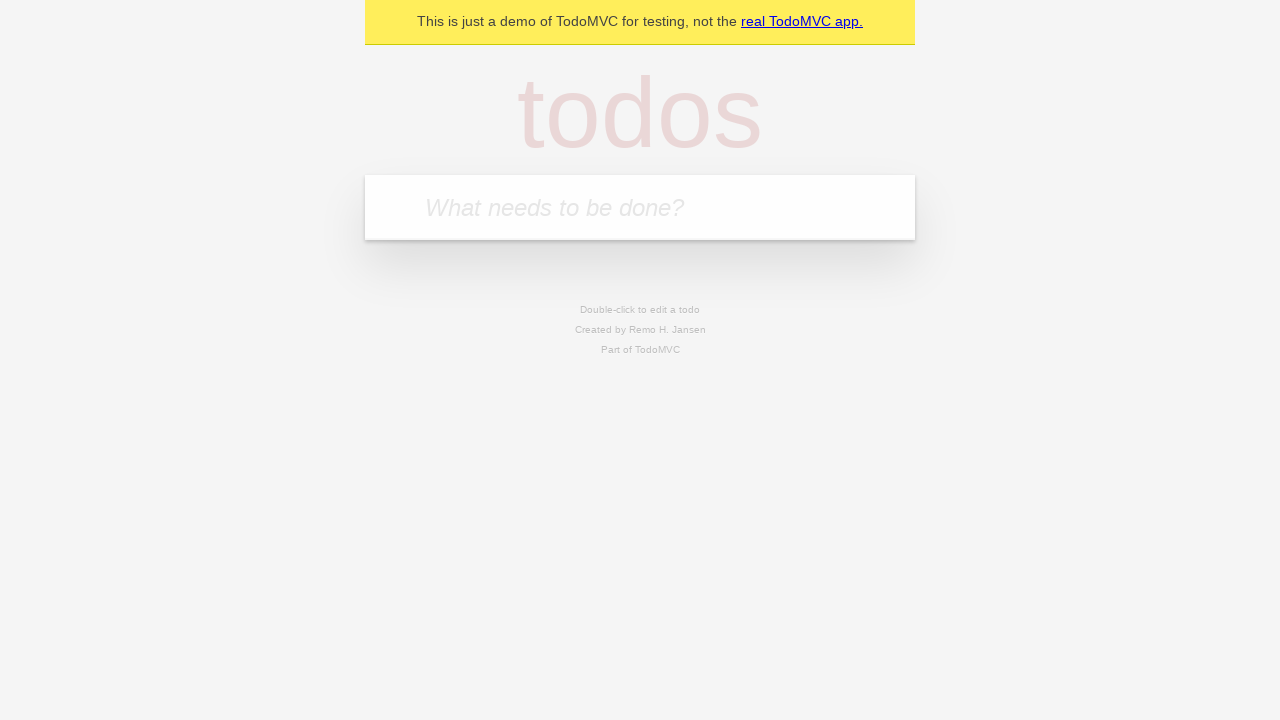

Filled todo input with 'buy some cheese' on internal:attr=[placeholder="What needs to be done?"i]
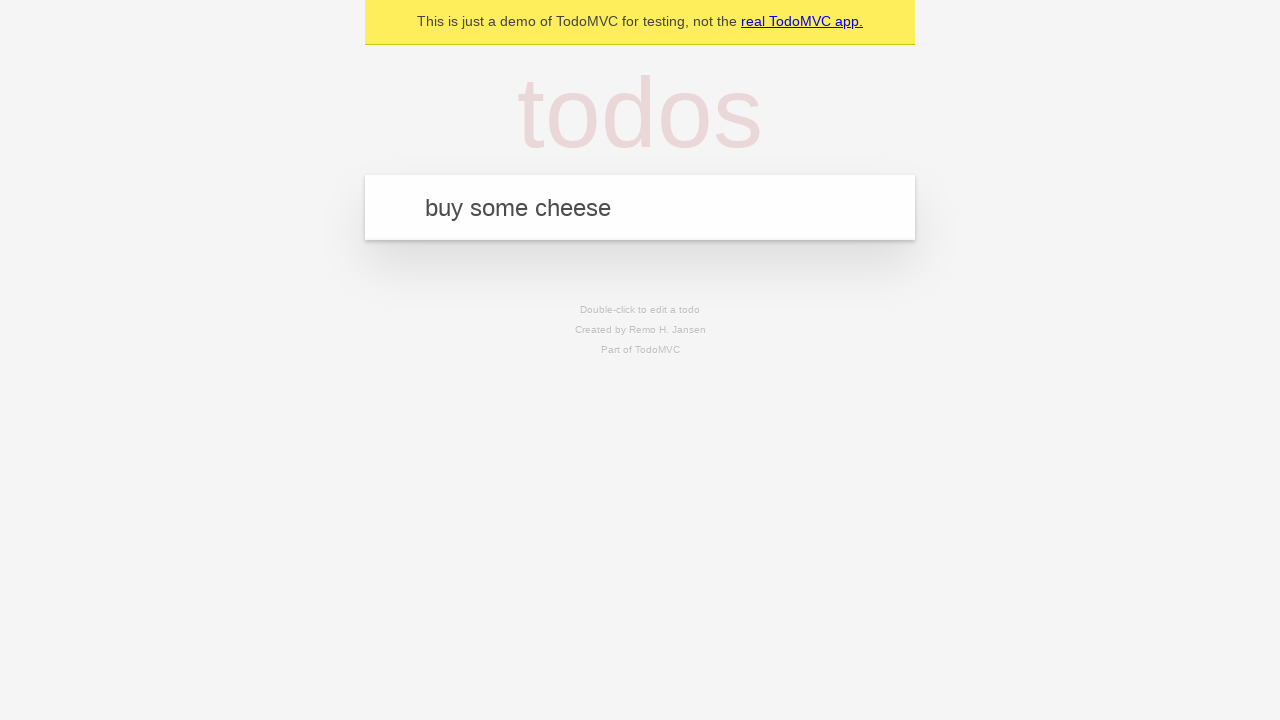

Pressed Enter to create first todo item on internal:attr=[placeholder="What needs to be done?"i]
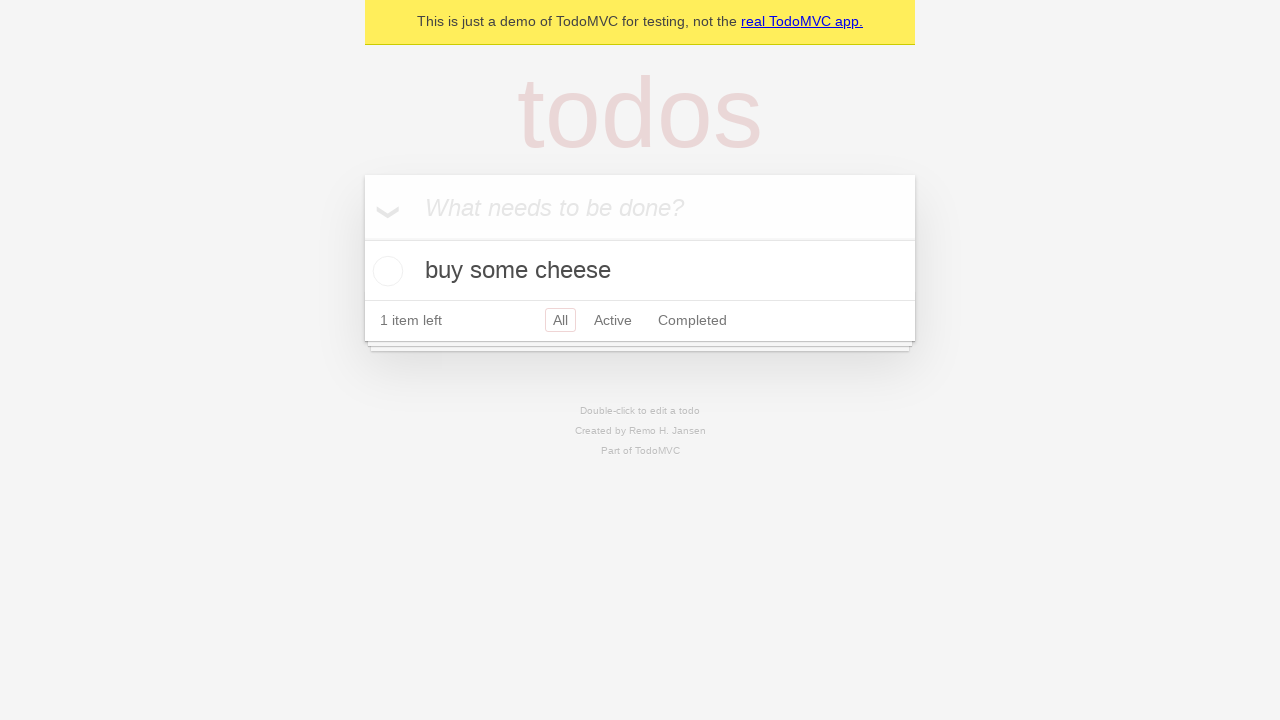

Filled todo input with 'feed the cat' on internal:attr=[placeholder="What needs to be done?"i]
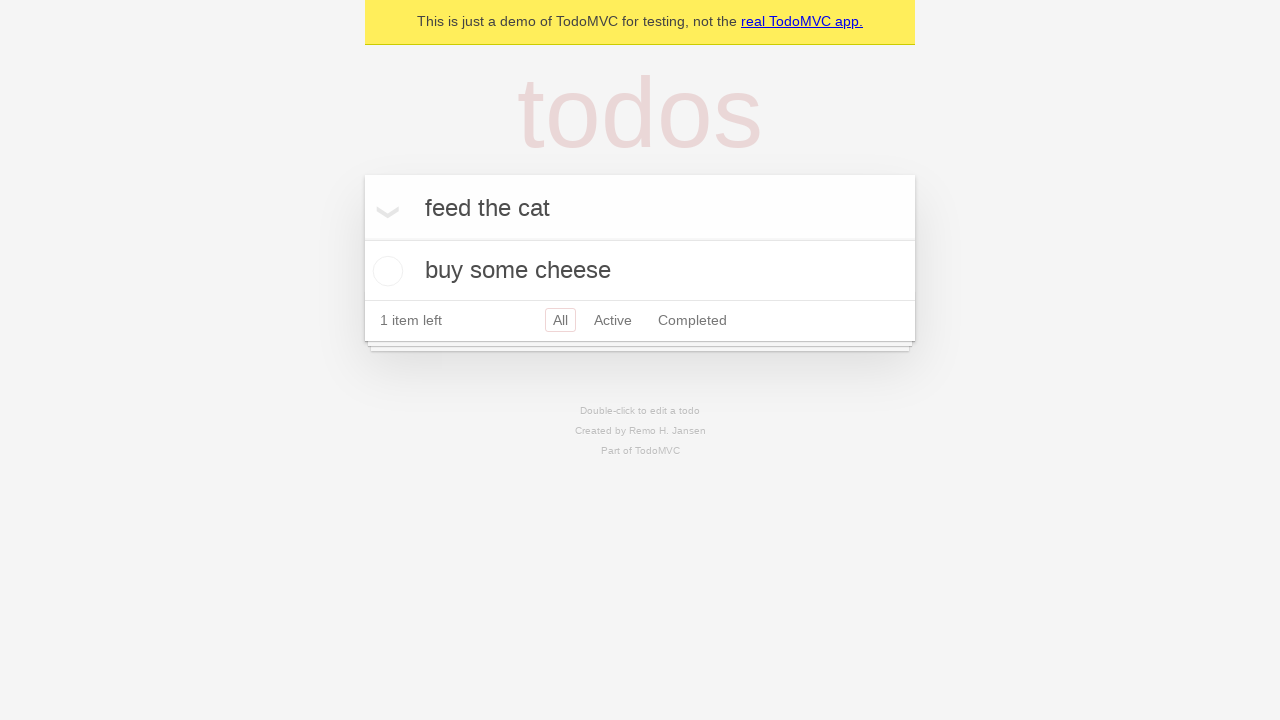

Pressed Enter to create second todo item on internal:attr=[placeholder="What needs to be done?"i]
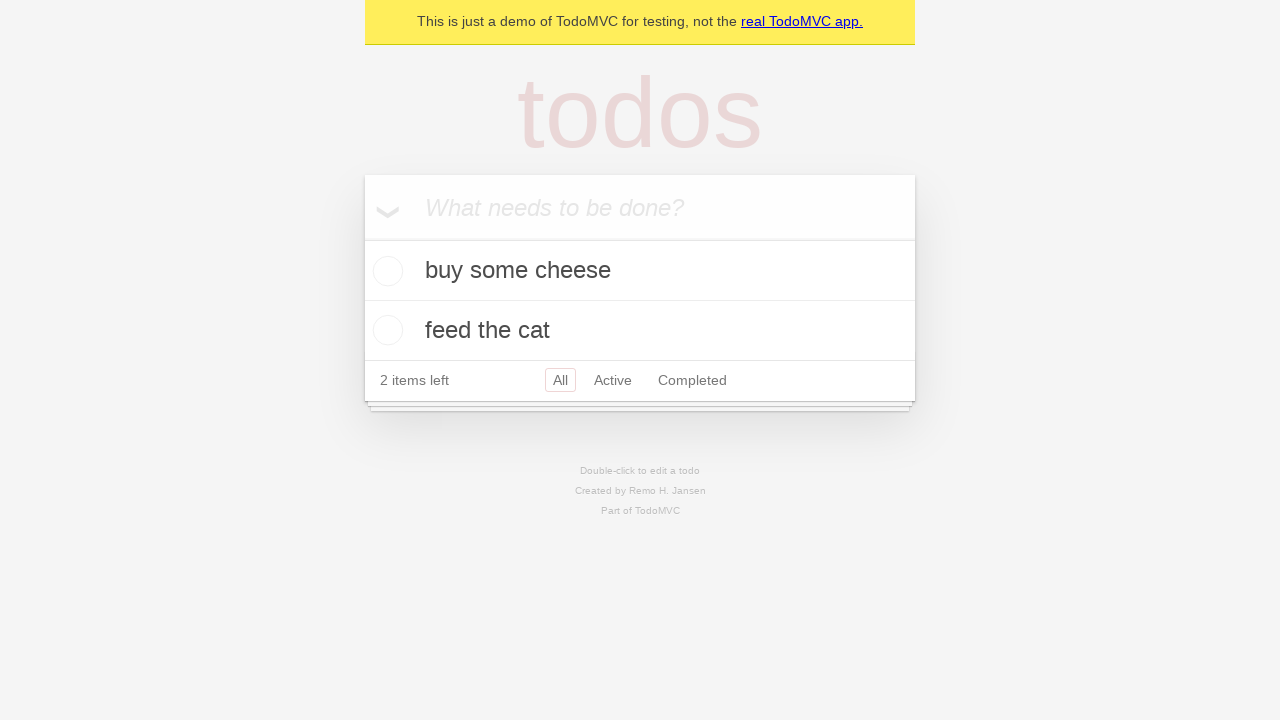

Checked the first todo item (buy some cheese) at (385, 271) on internal:testid=[data-testid="todo-item"s] >> nth=0 >> internal:role=checkbox
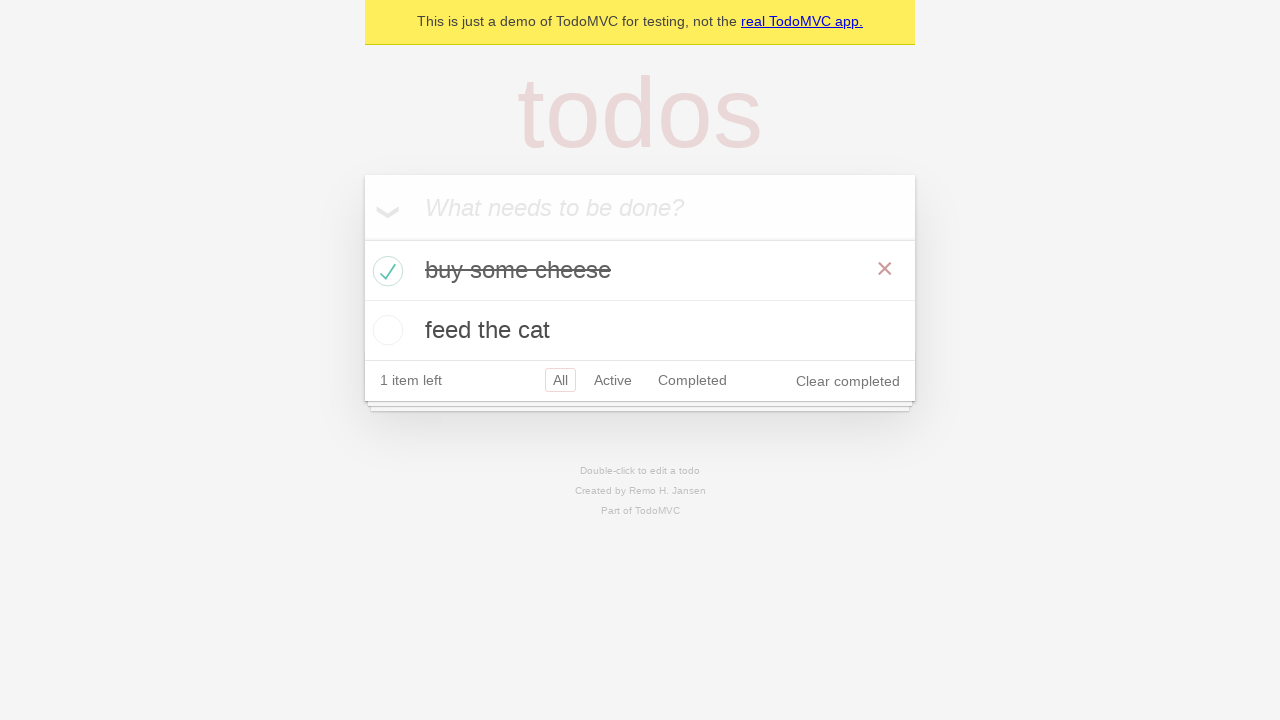

Reloaded the page
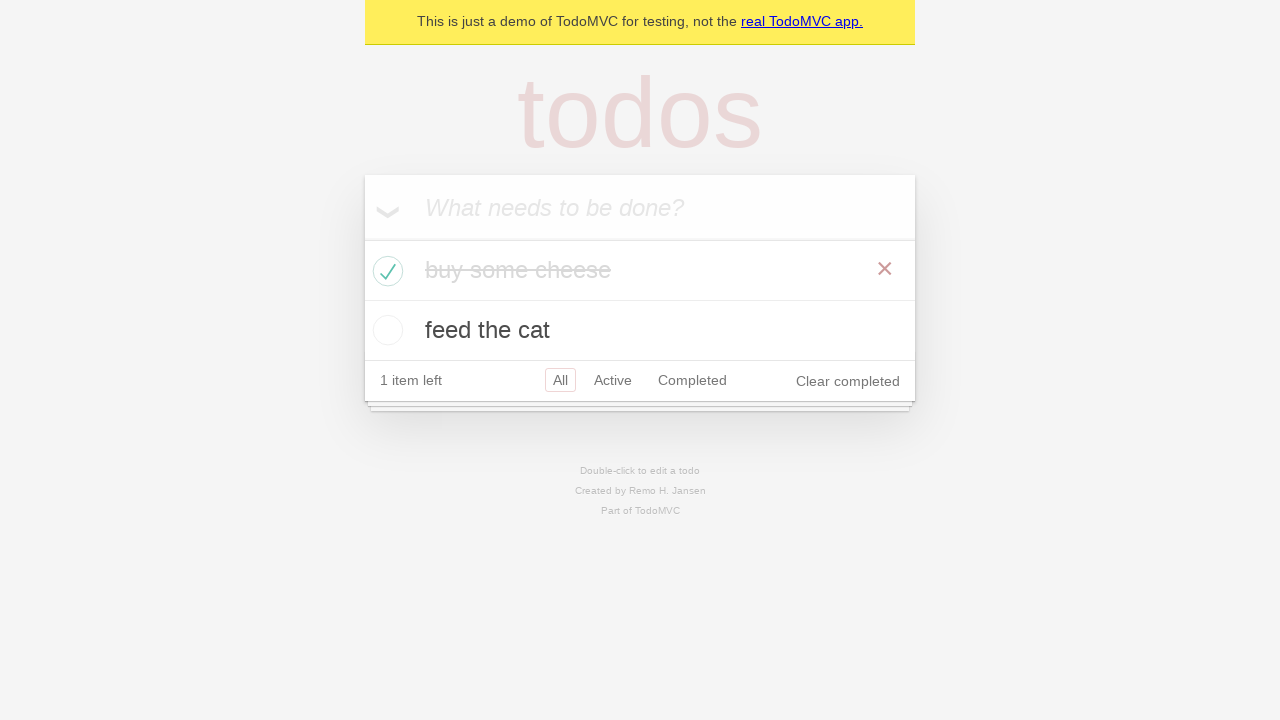

Todo items loaded after page reload
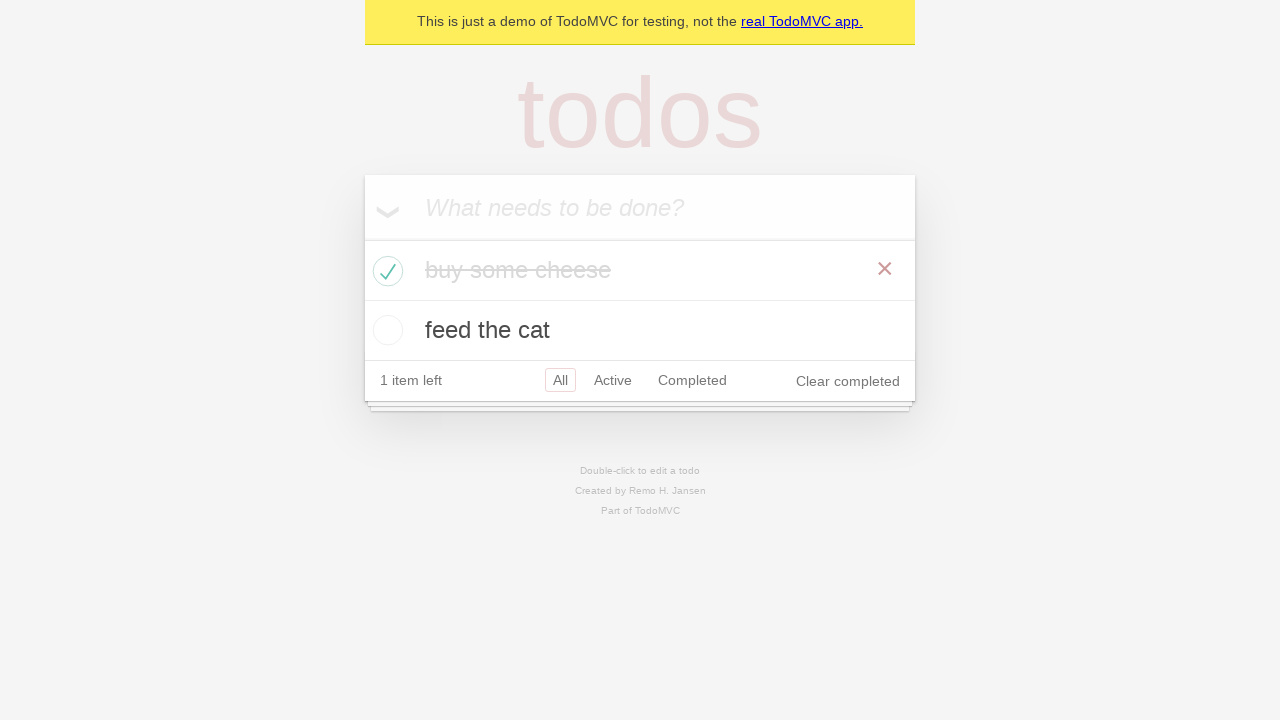

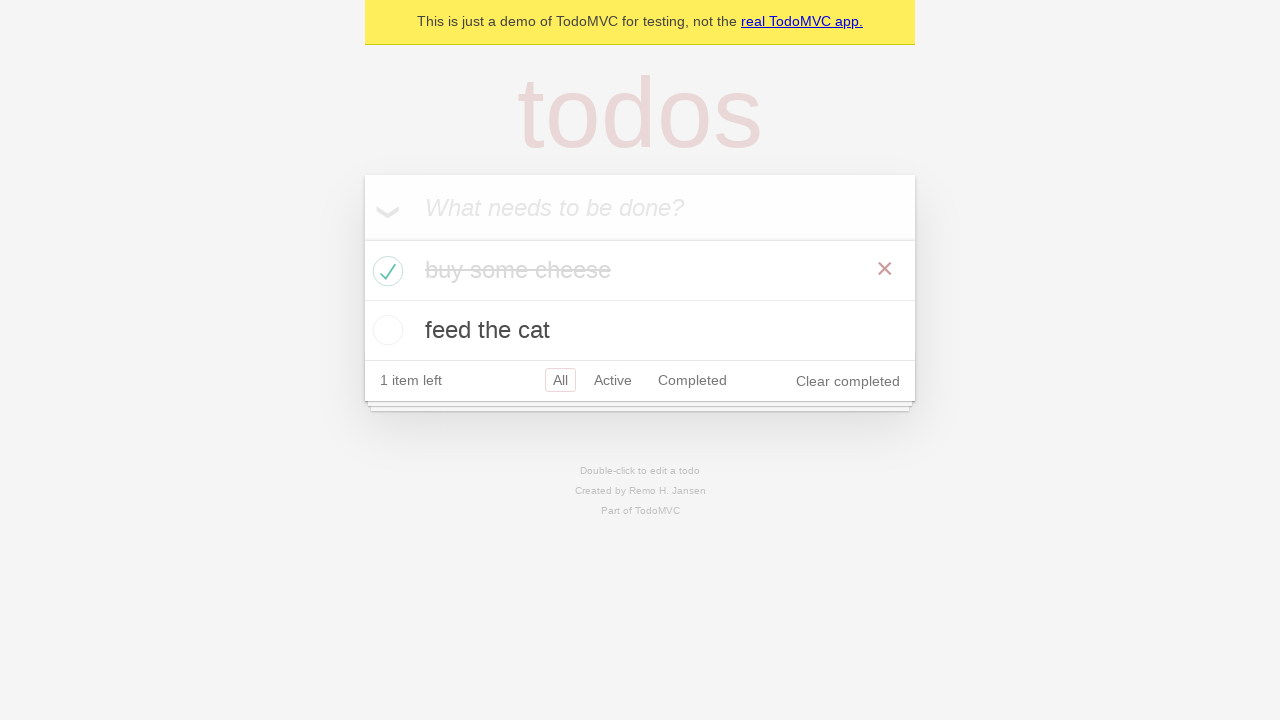